Tests XPath selectors on a practice page by navigating to the page, closing a popup if present, scrolling down, and reading table cell data using various XPath expressions to locate elements relative to a specific user row.

Starting URL: https://selectorshub.com/xpath-practice-page/

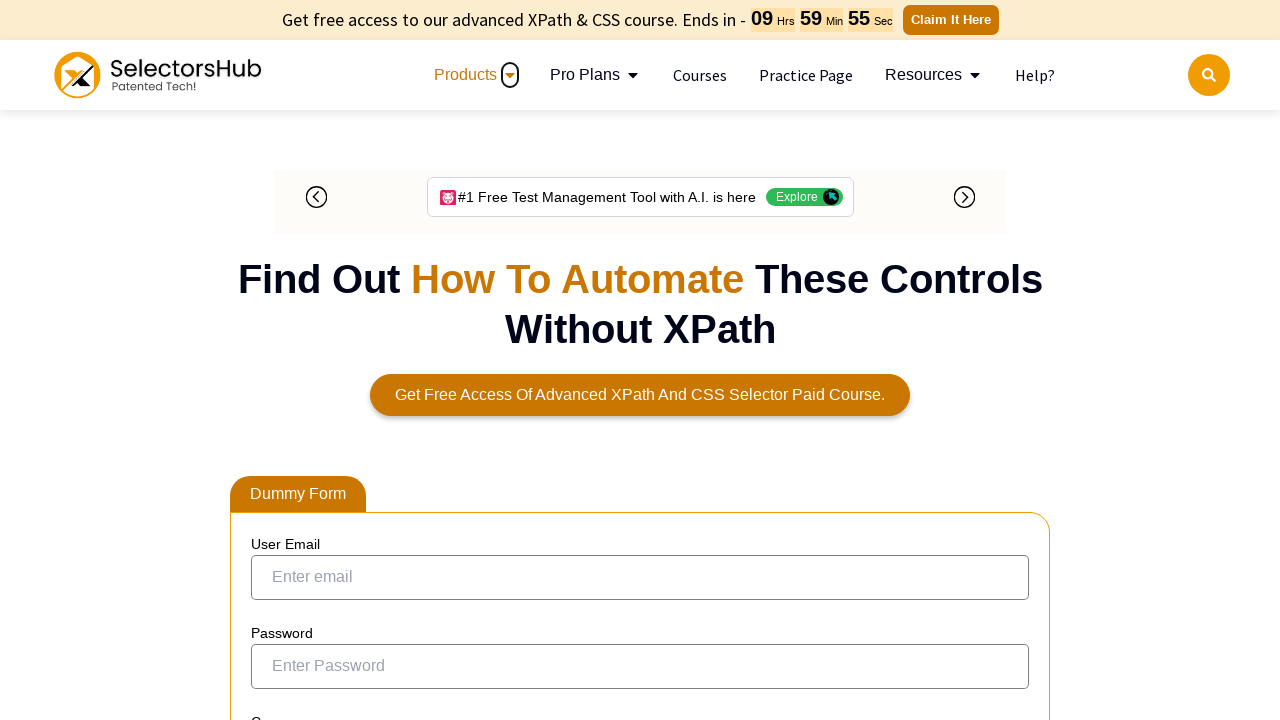

Scrolled down the page to reveal table content
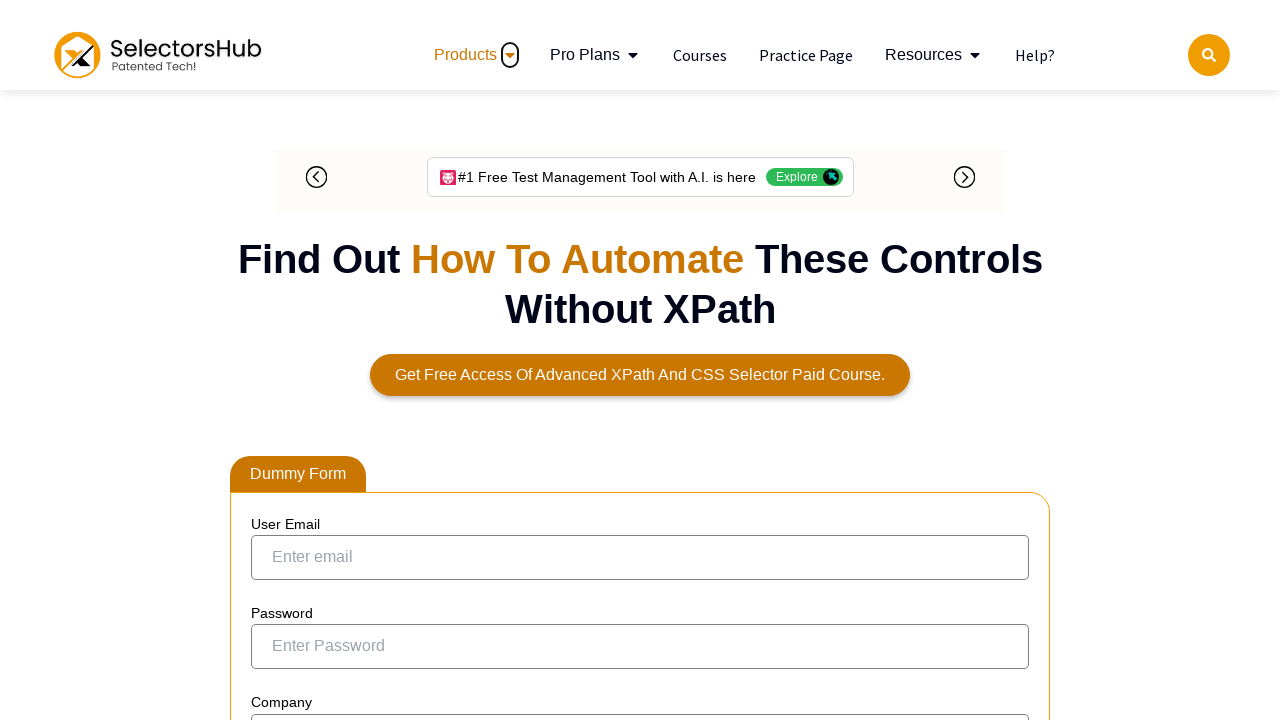

Waited for Joe.Root user row to be visible in table
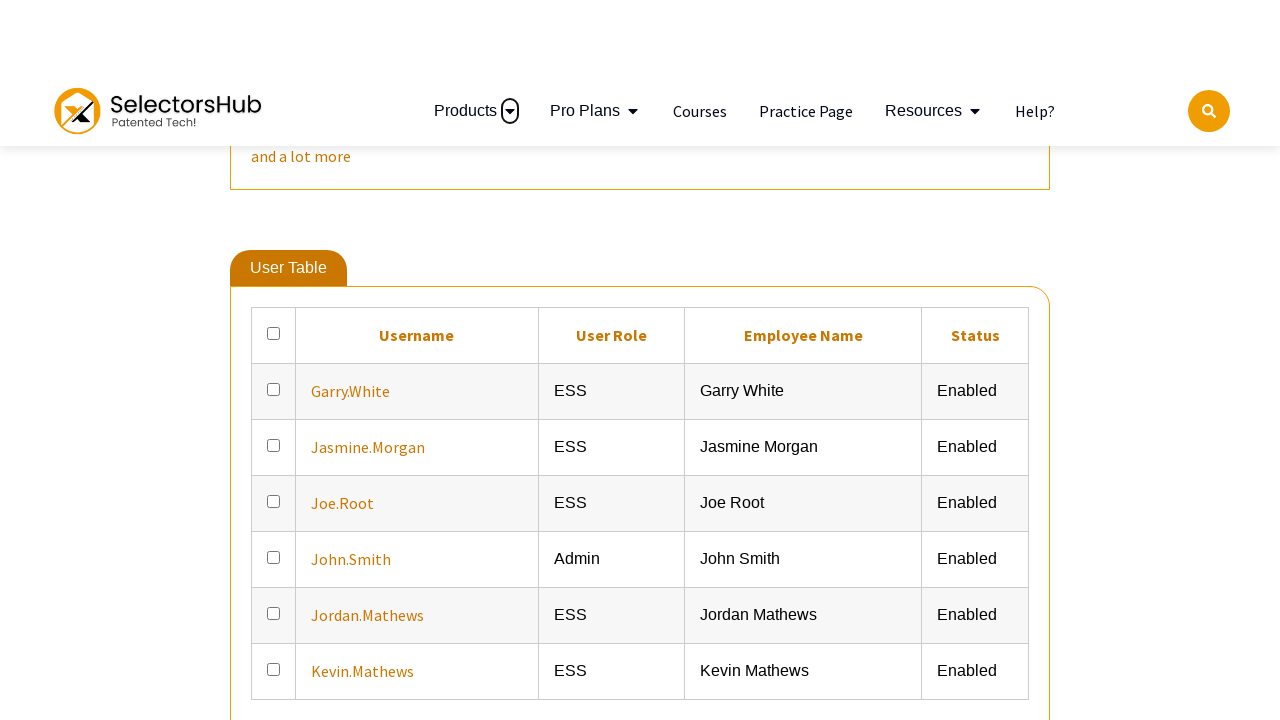

Retrieved user name 'Joe.Root' from table cell
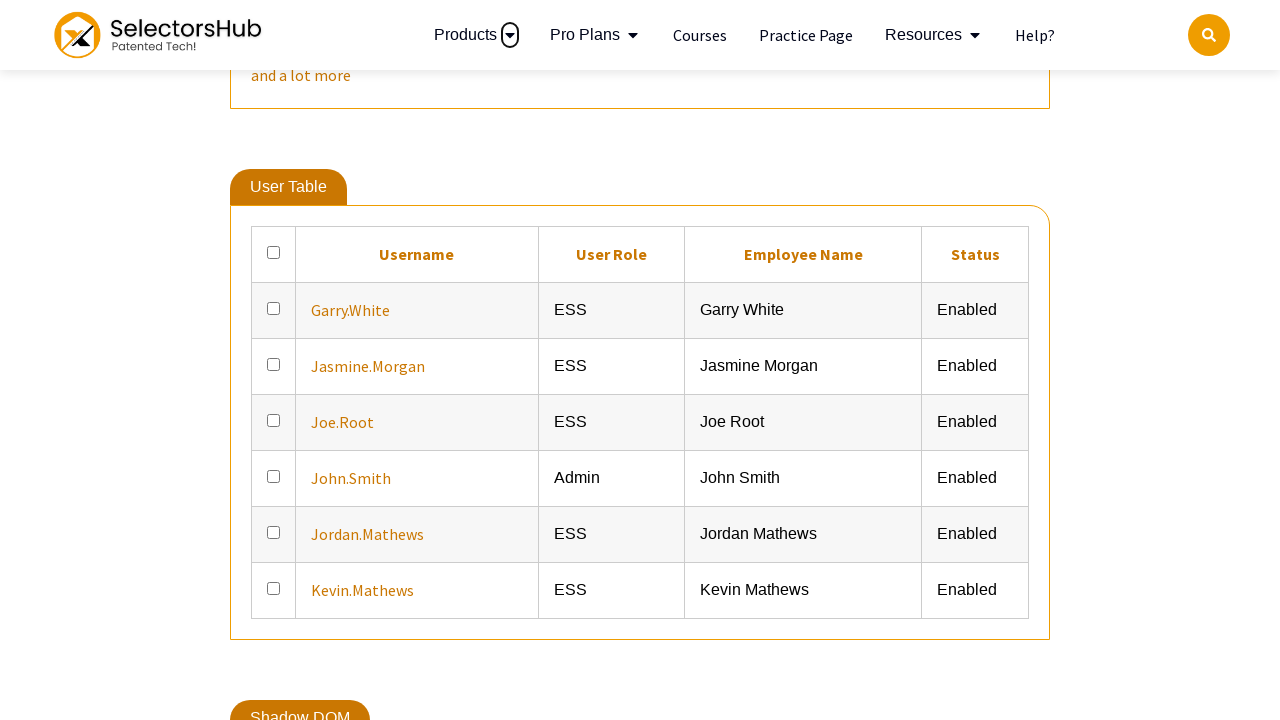

Retrieved first data cell following Joe.Root user row
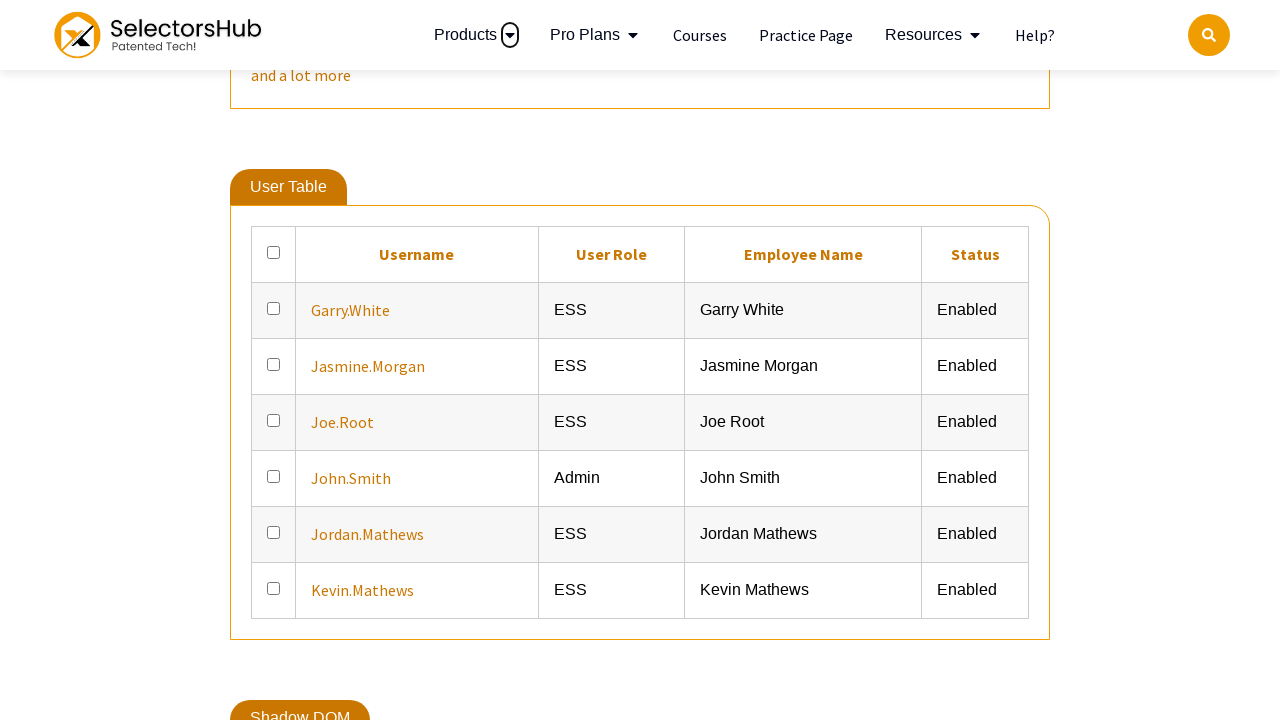

Retrieved second data cell following Joe.Root user row
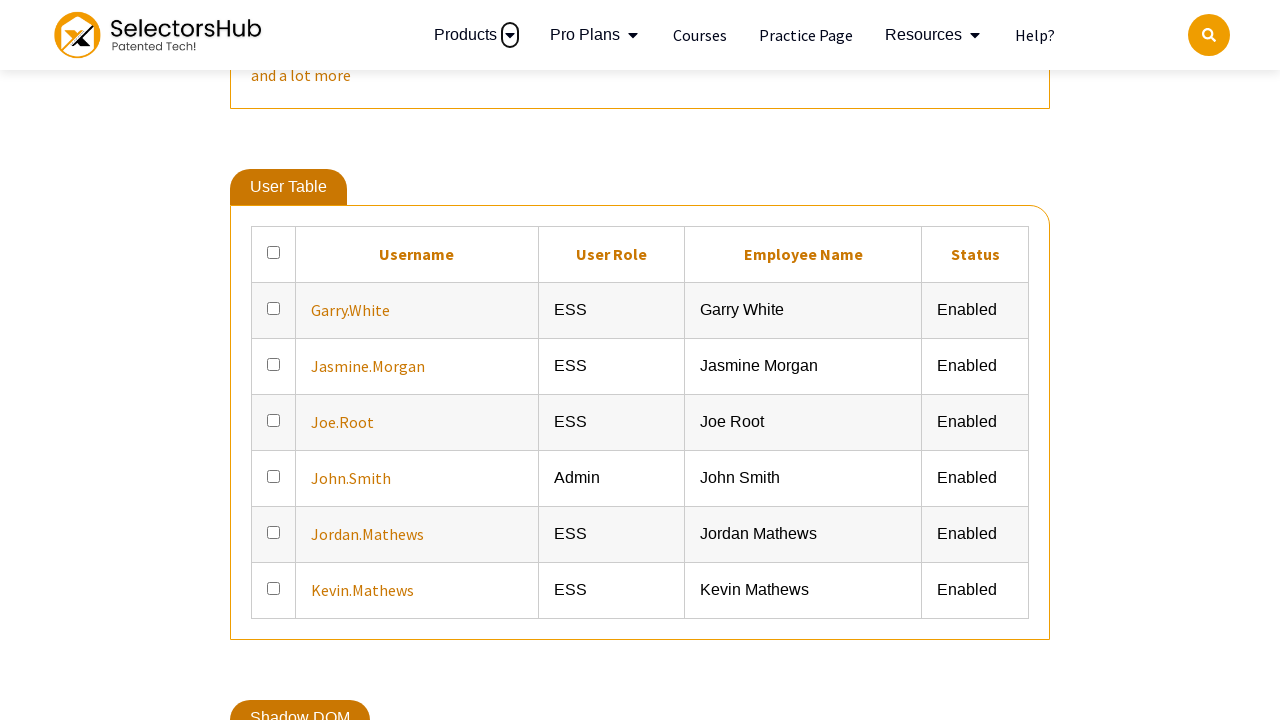

Retrieved third data cell following Joe.Root user row
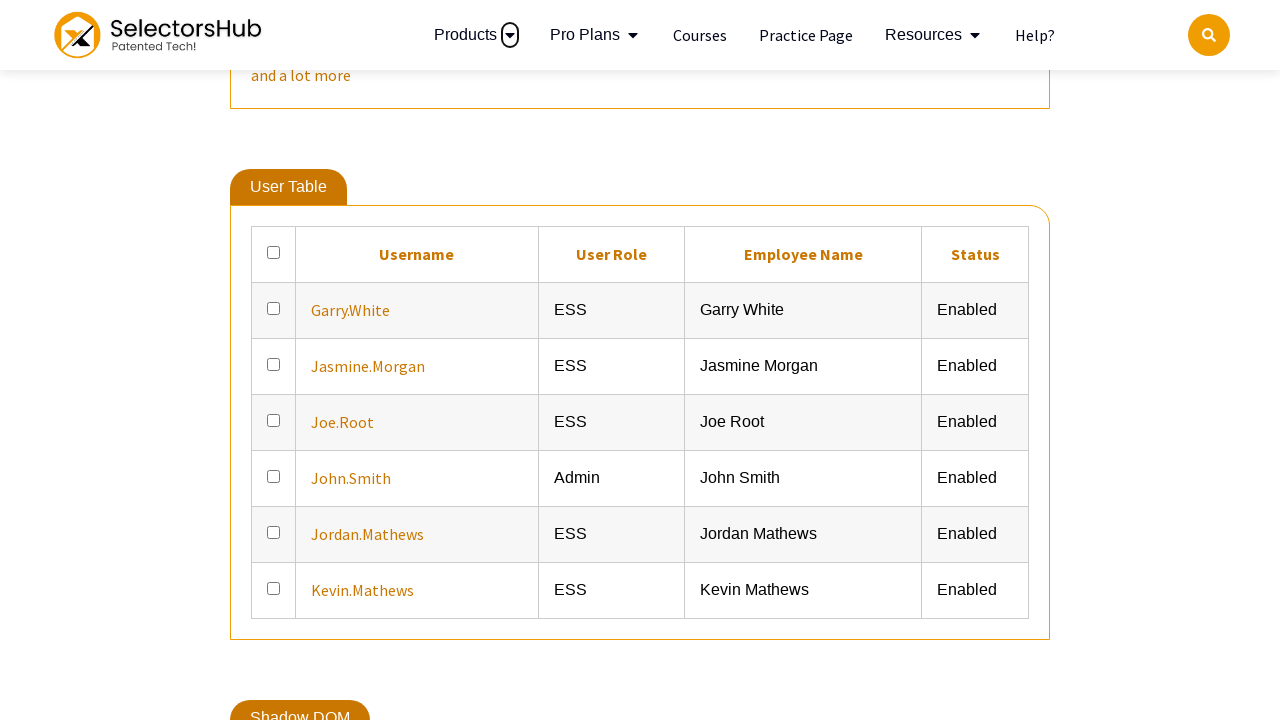

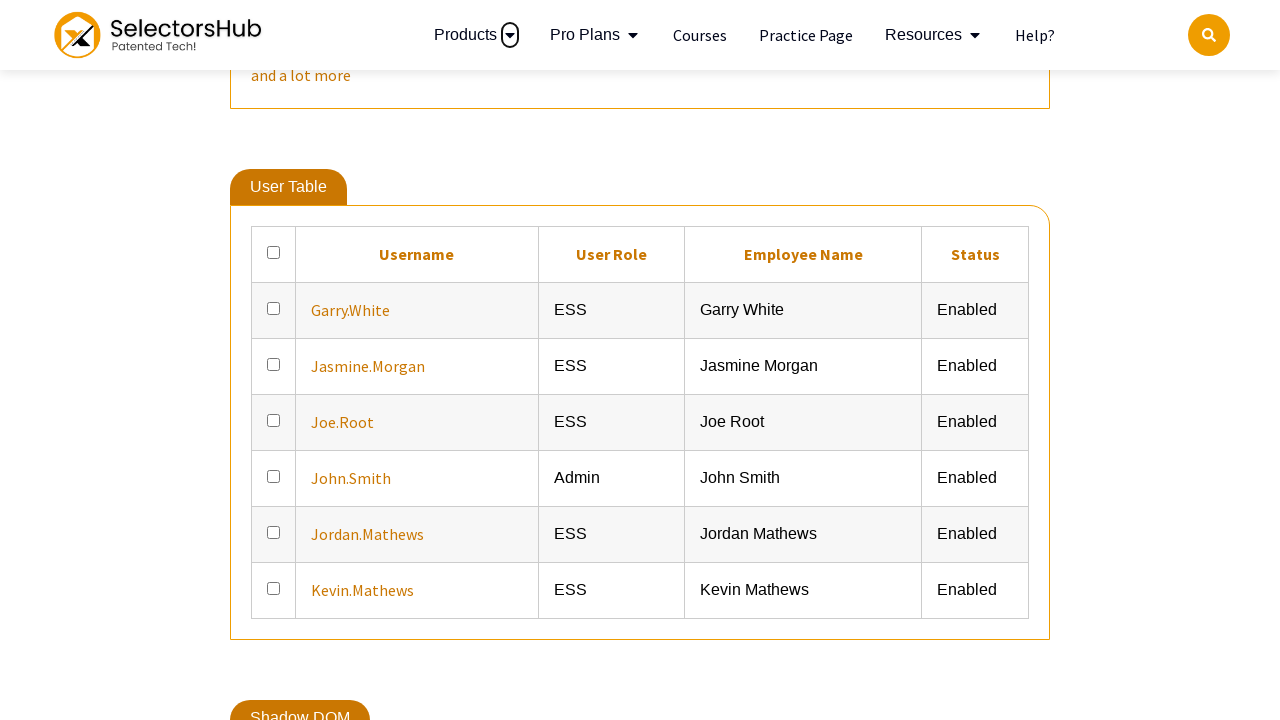